Tests the Click Me button on DemoQA buttons page by navigating to the buttons section, clicking the button, and verifying the dynamic click message appears

Starting URL: https://demoqa.com/elements

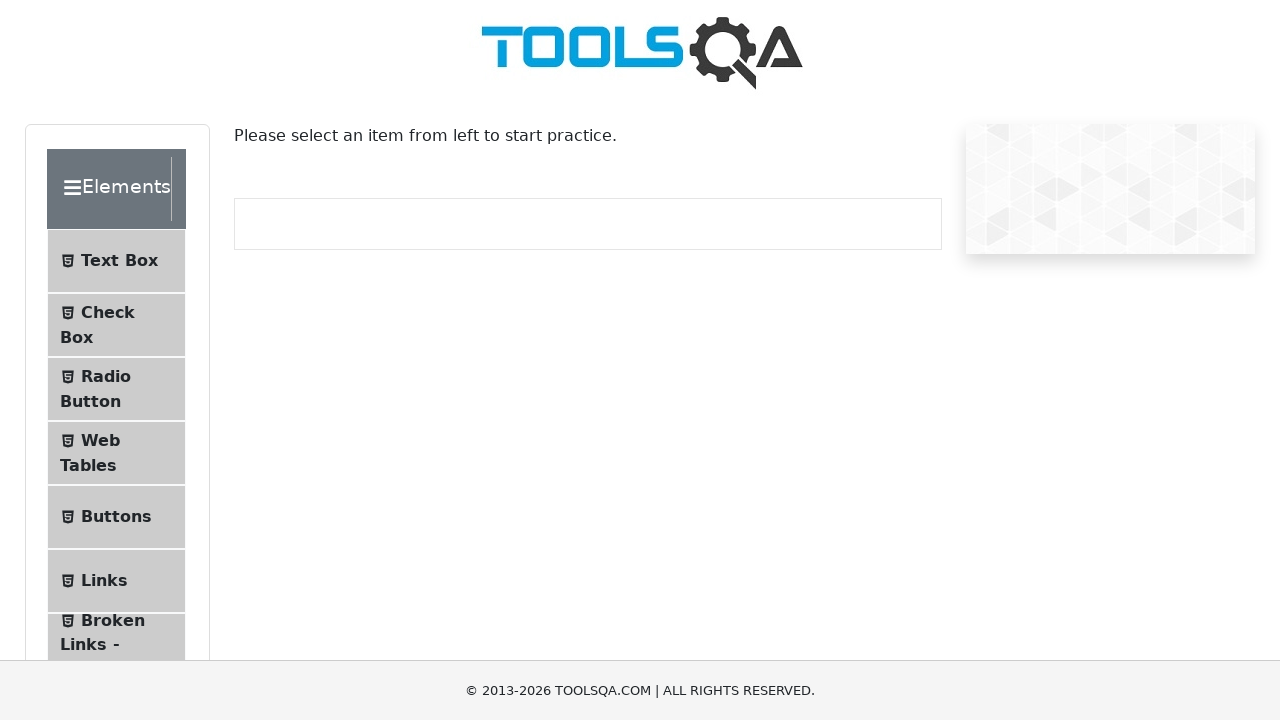

Clicked Buttons menu item to navigate to buttons section at (116, 517) on li:has-text('Buttons')
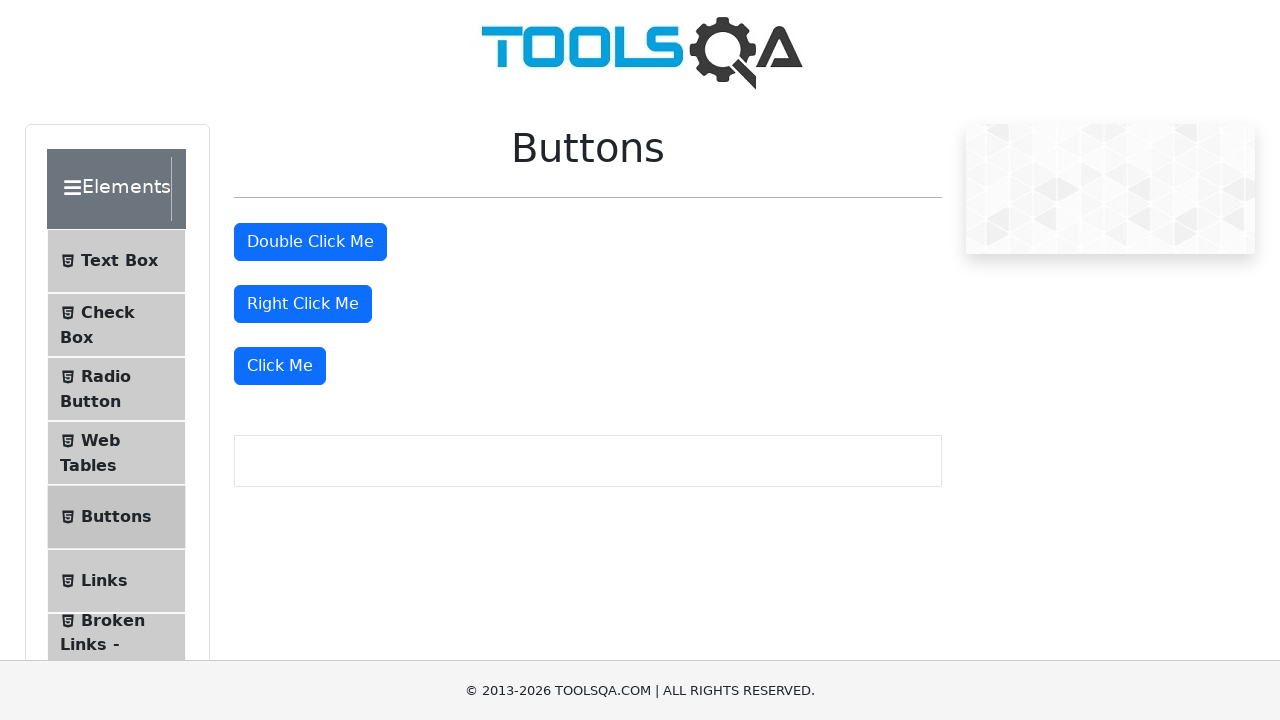

Buttons page loaded successfully at https://demoqa.com/buttons
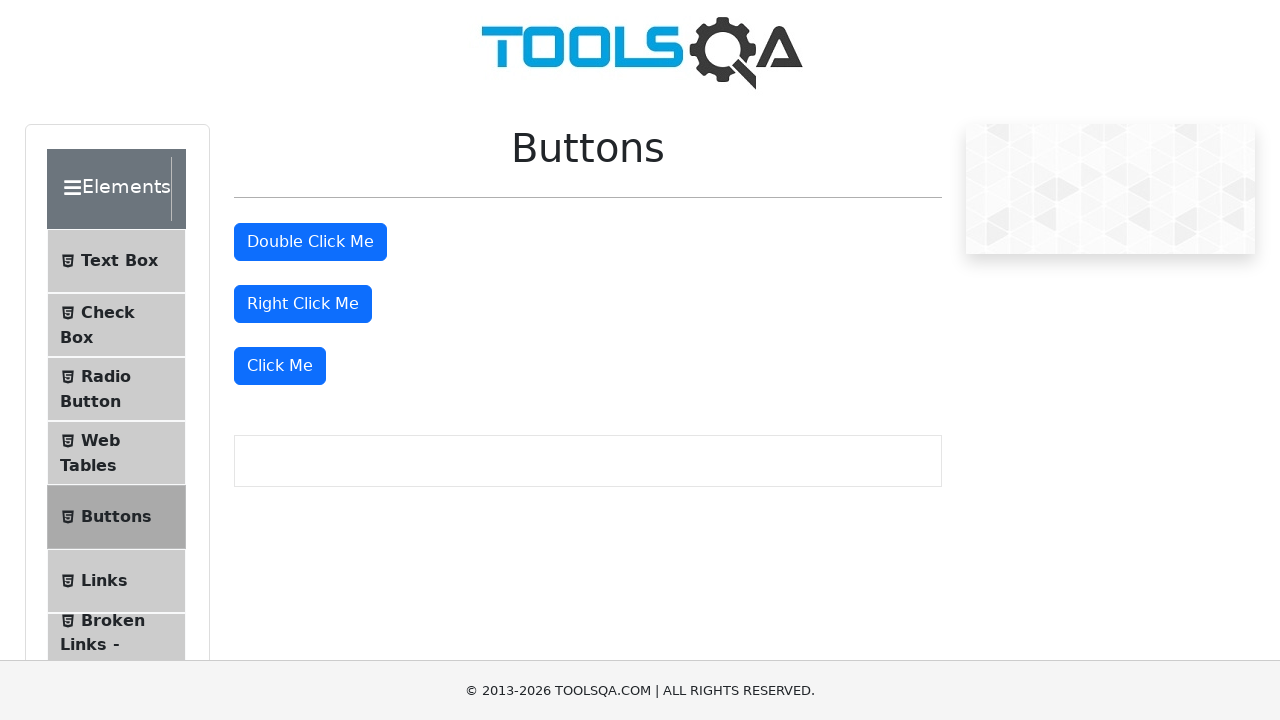

Clicked the 'Click Me' button at (280, 366) on internal:role=button[name="Click Me"s]
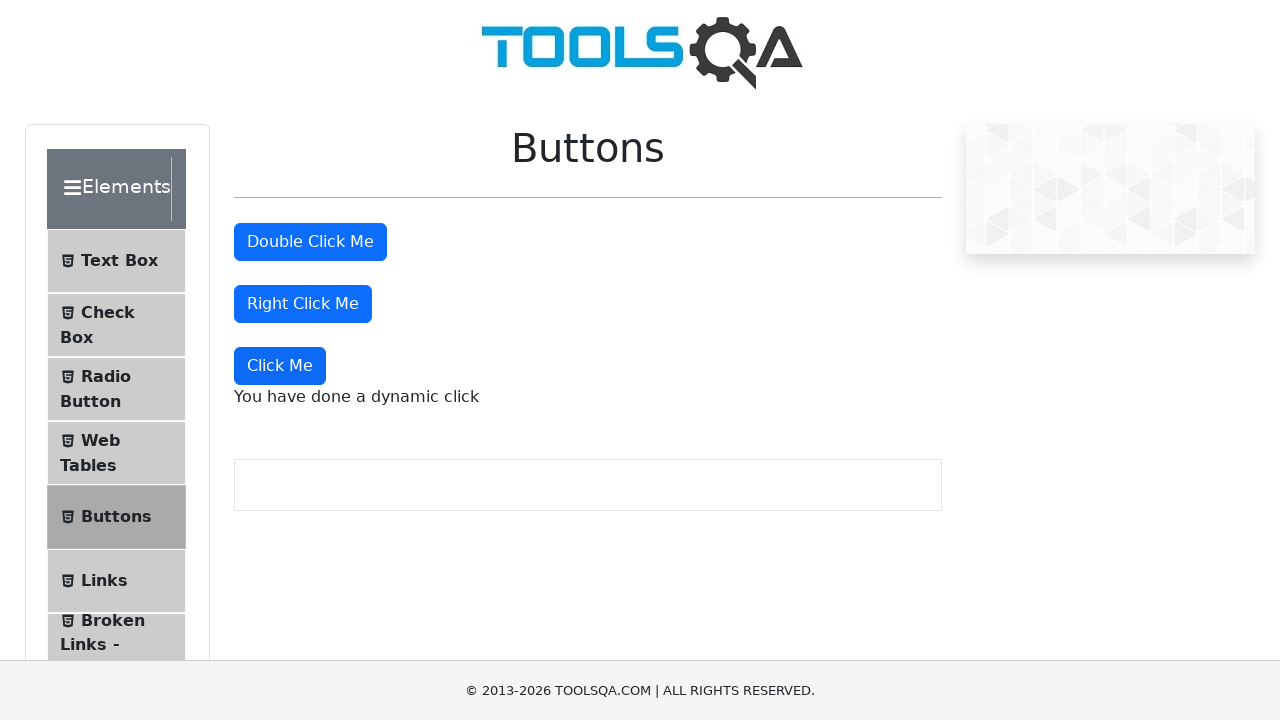

Verified dynamic click message 'You have done a dynamic click' appeared
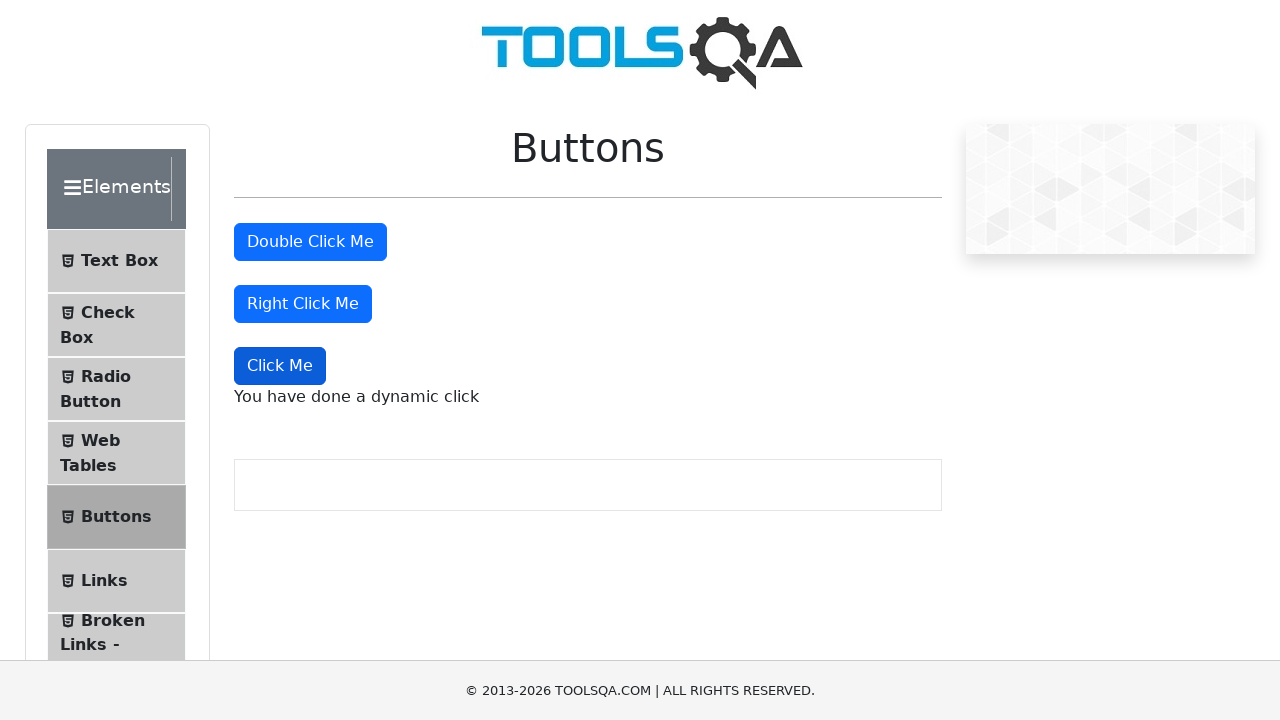

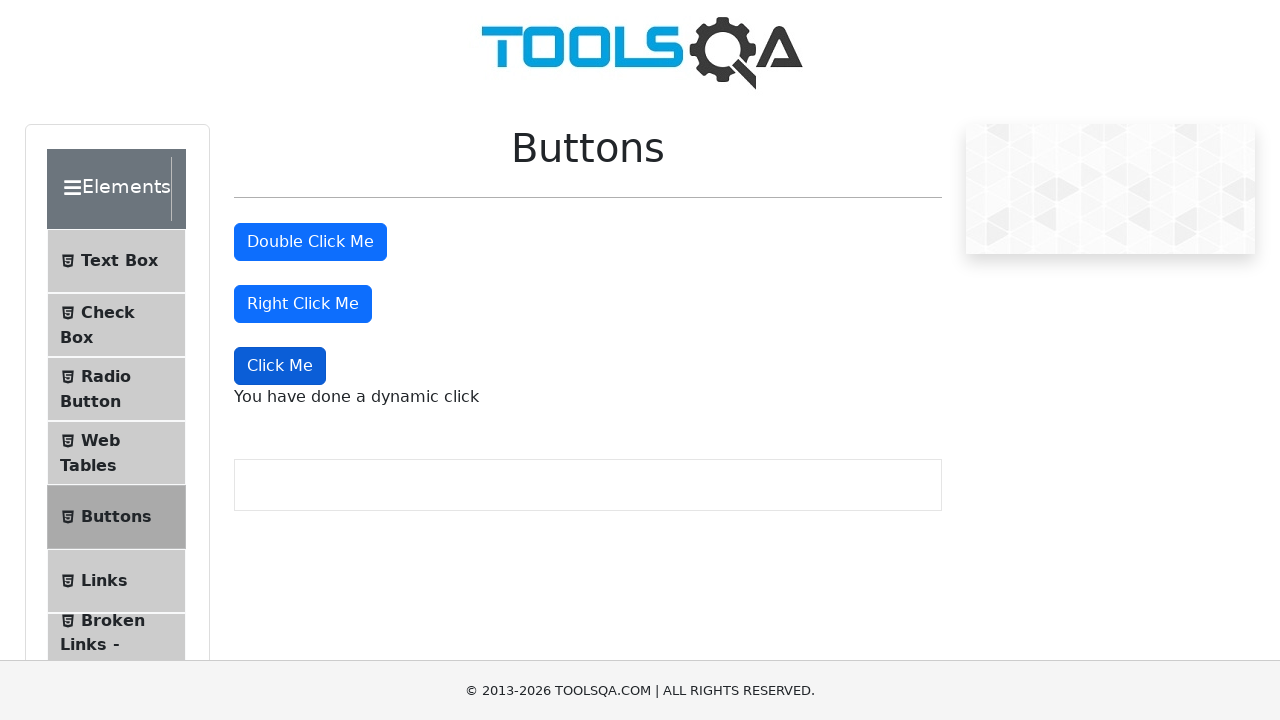